Tests the 12306 train ticket search functionality by entering departure station, arrival station, date, and clicking the query button to search for available tickets.

Starting URL: https://kyfw.12306.cn/otn/leftTicket/init

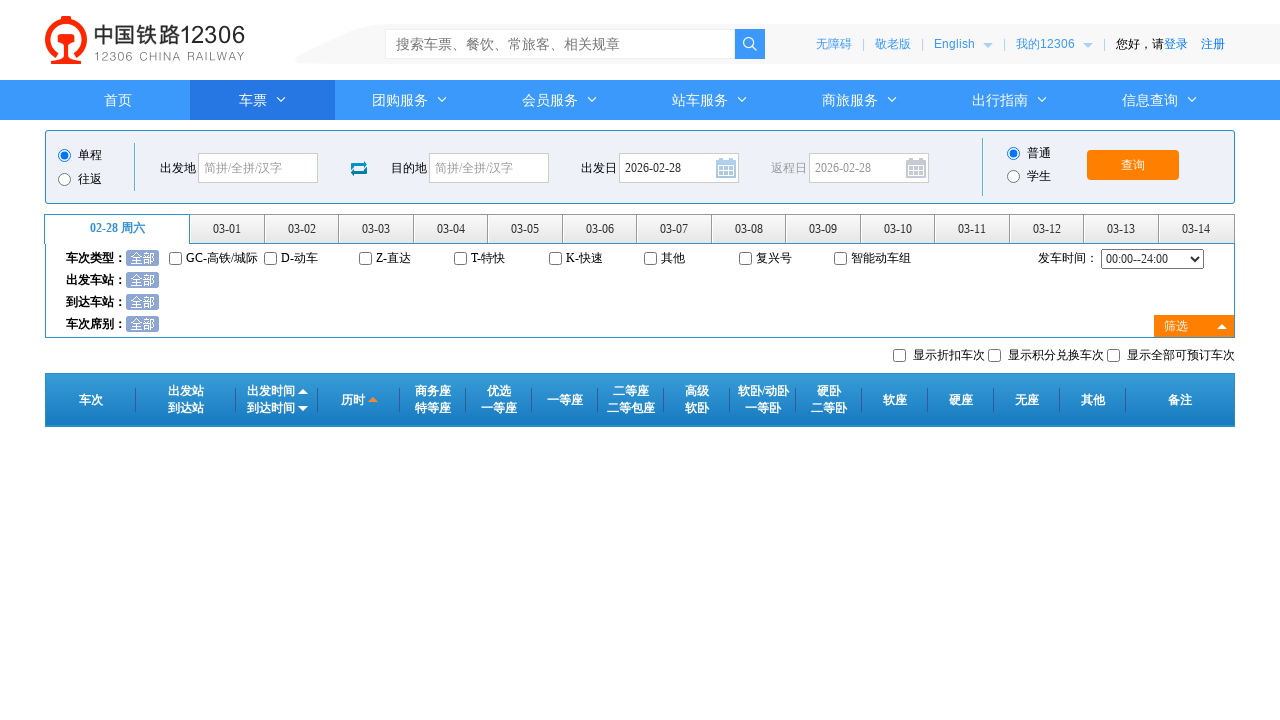

Clicked departure station field at (258, 168) on #fromStationText
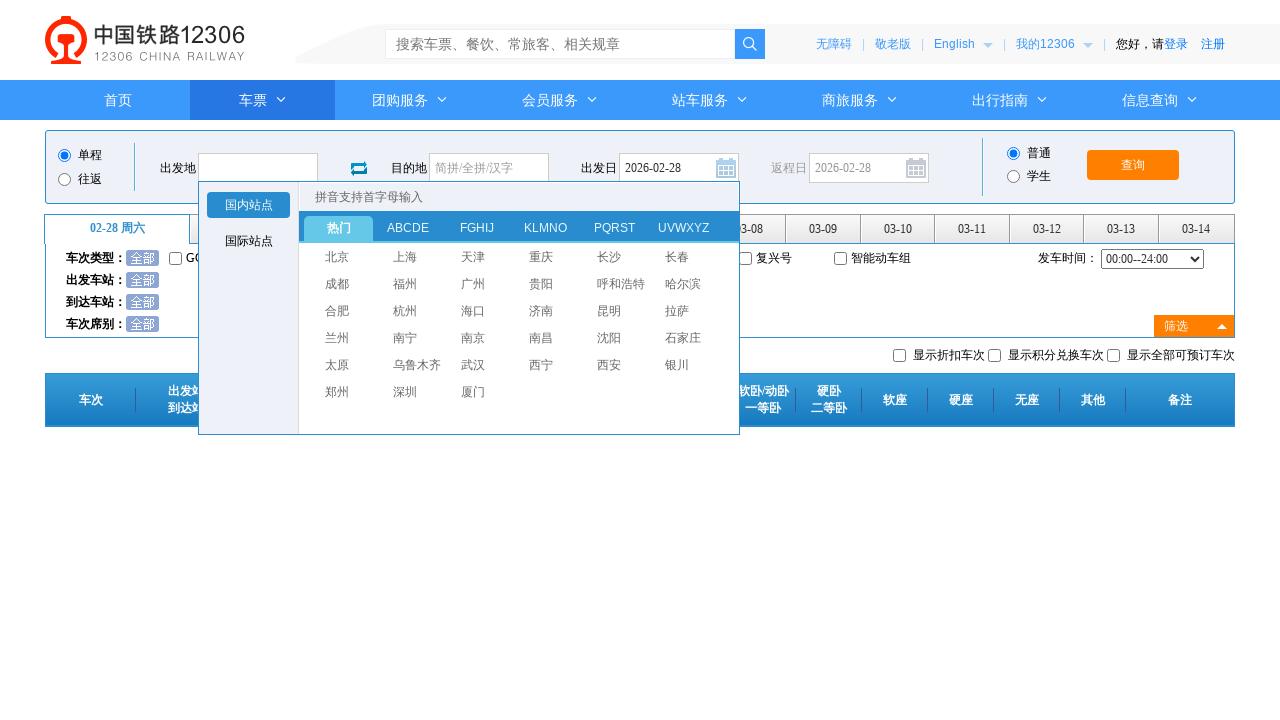

Filled departure station with '上海' (Shanghai) on #fromStationText
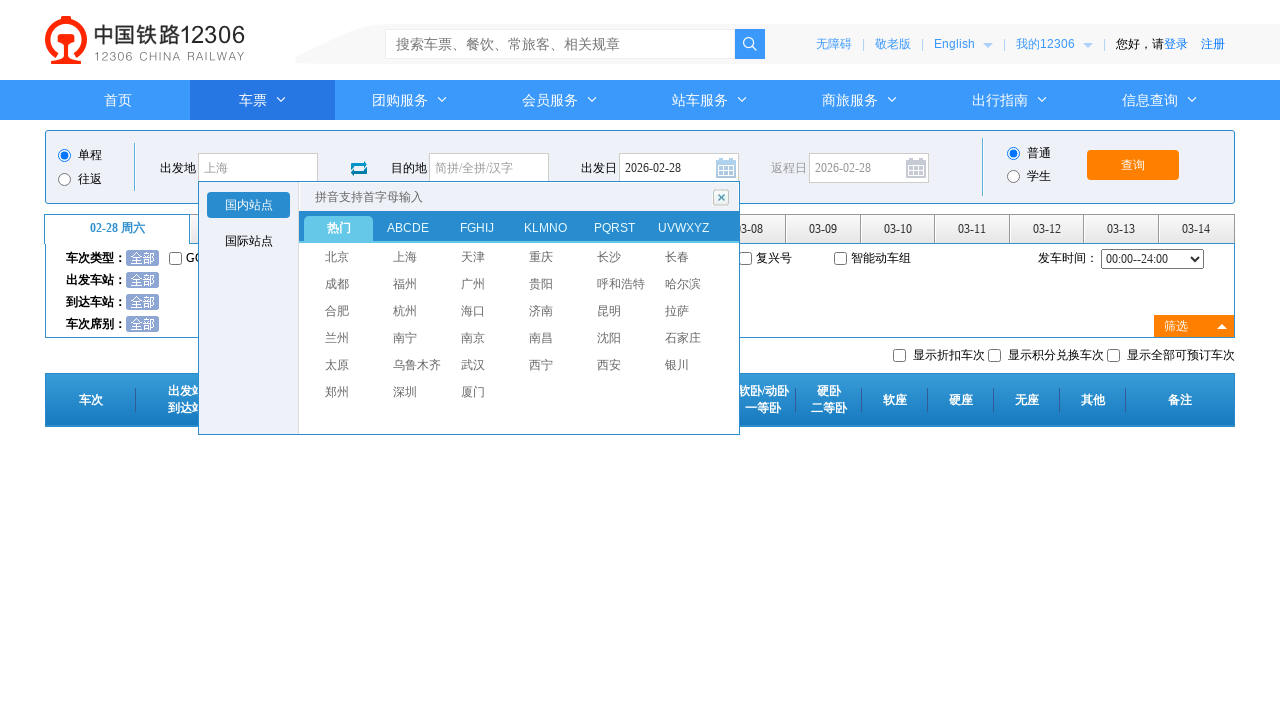

Pressed Enter to confirm departure station
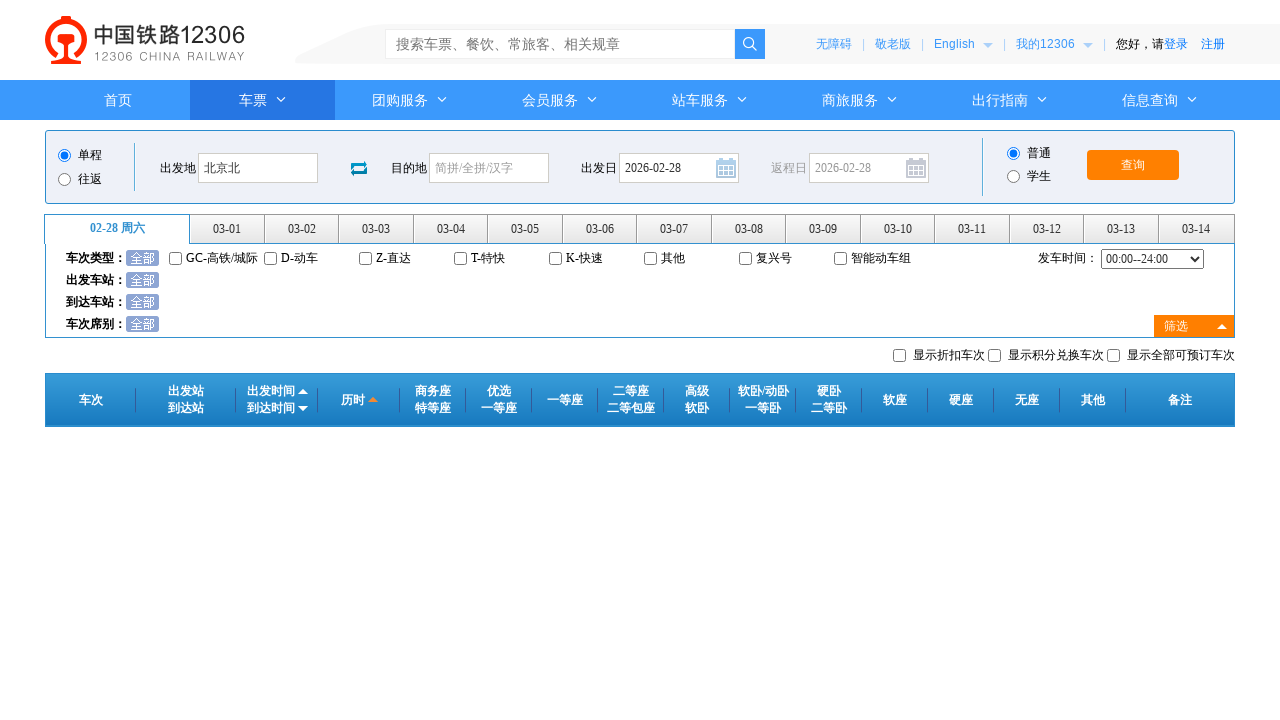

Clicked arrival station field at (489, 168) on #toStationText
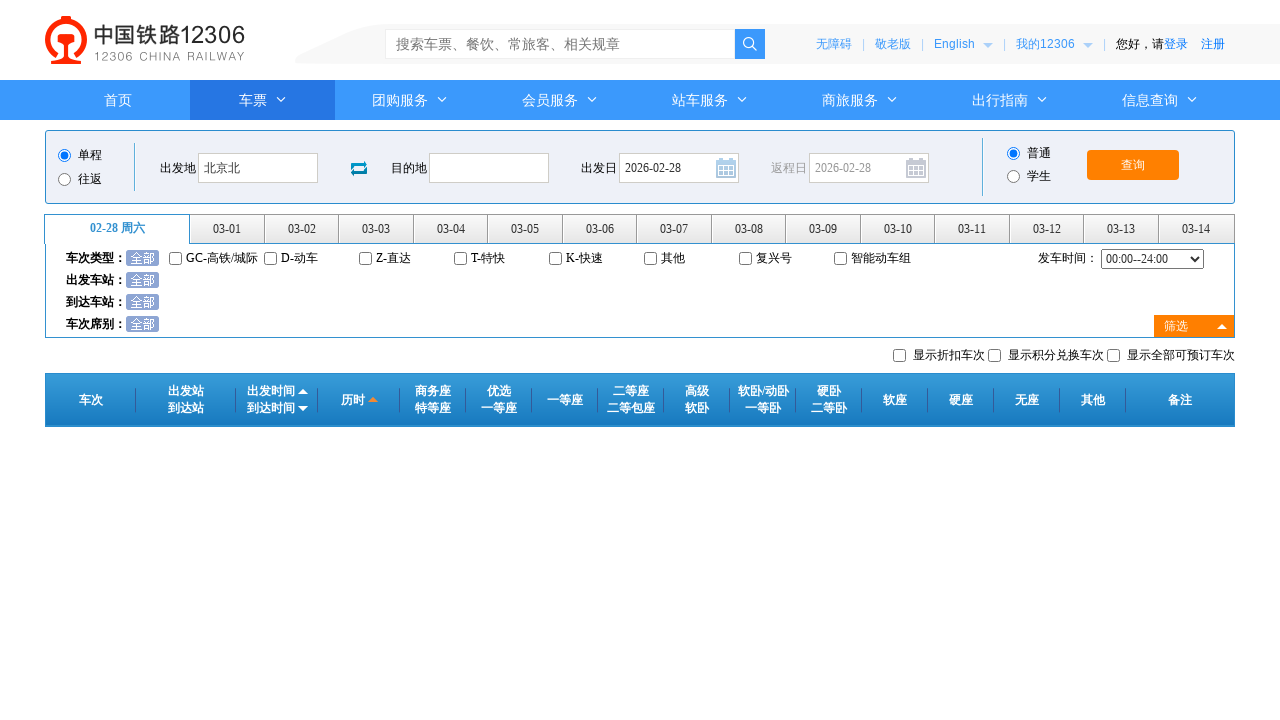

Filled arrival station with '北京' (Beijing) on #toStationText
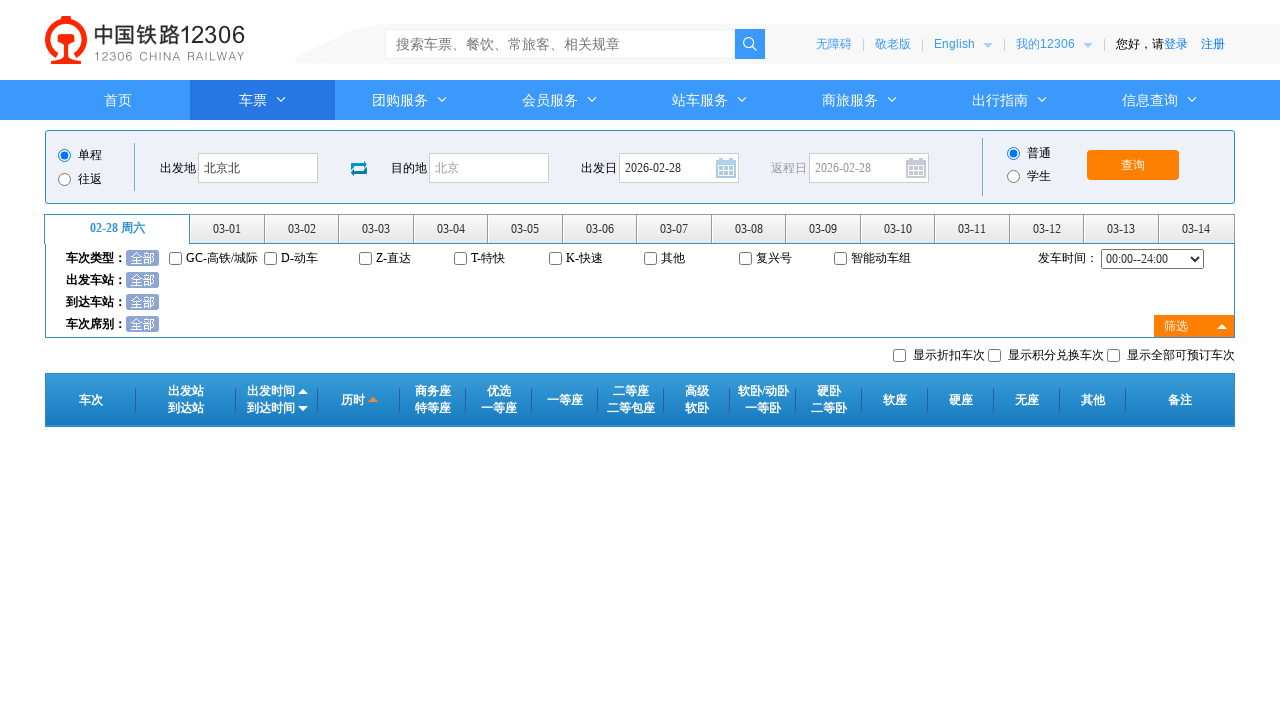

Pressed Enter to confirm arrival station
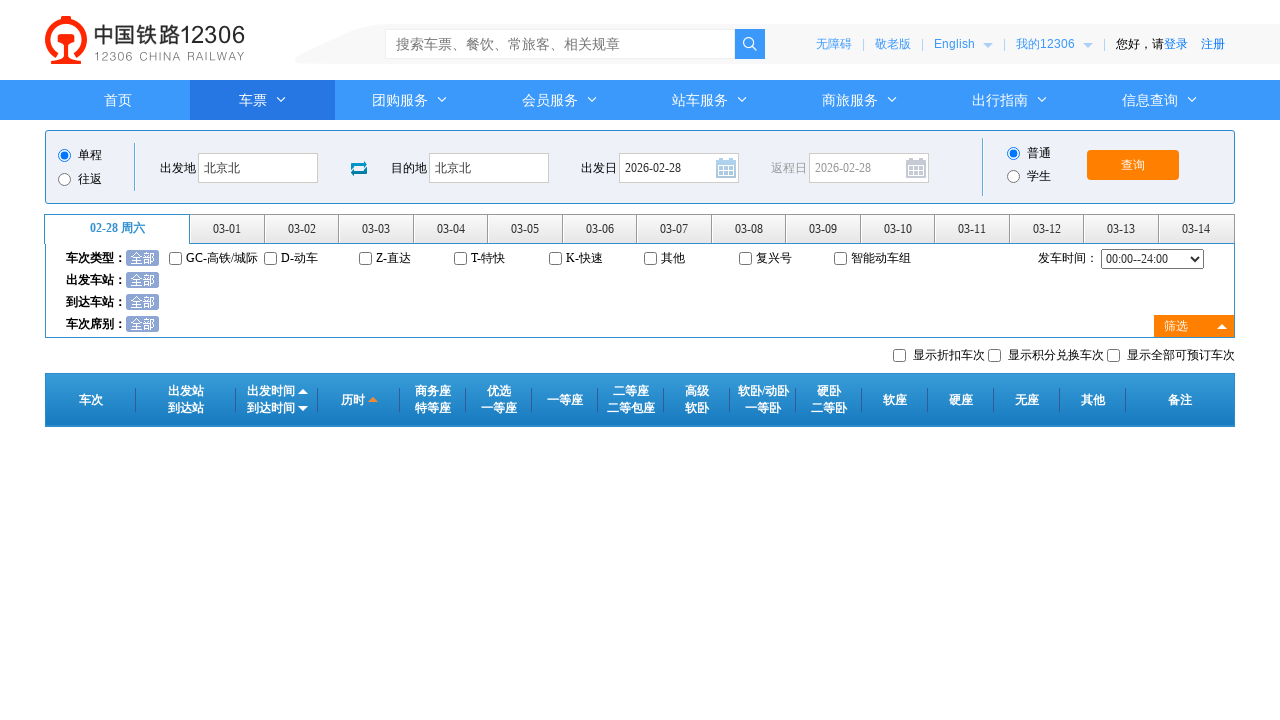

Removed readonly attribute from date field
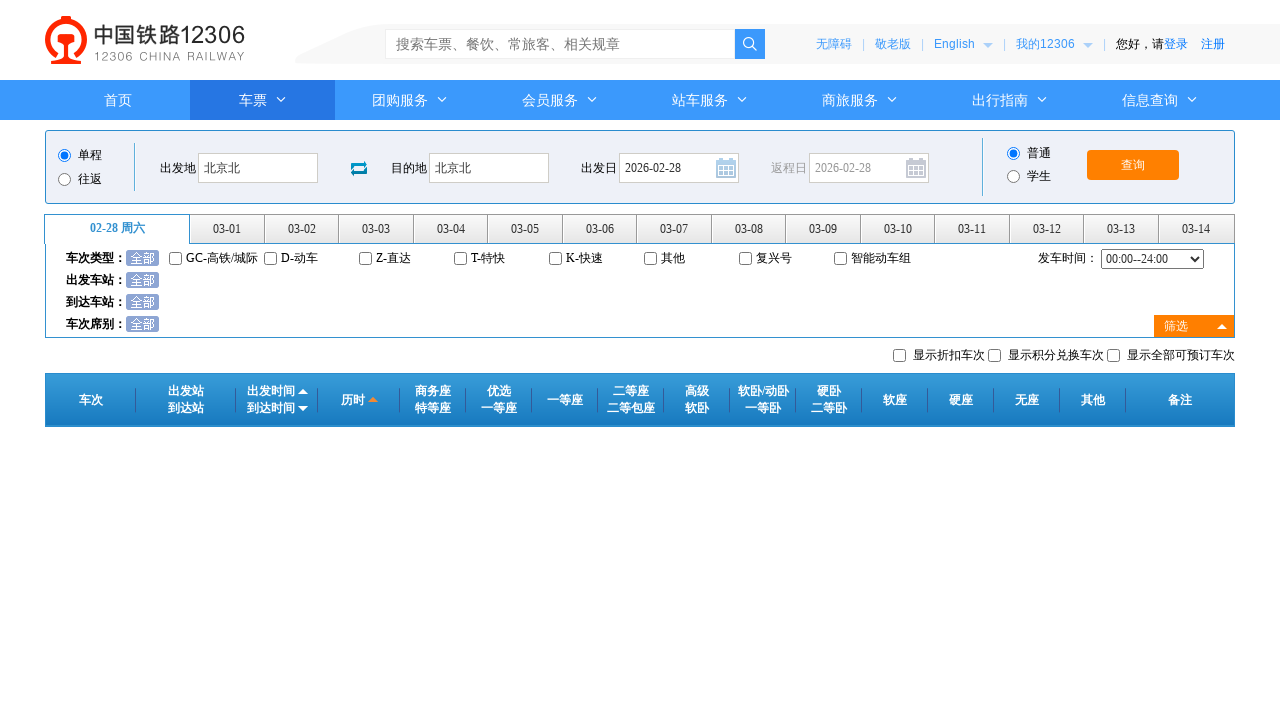

Filled train date with '2024-03-15' on #train_date
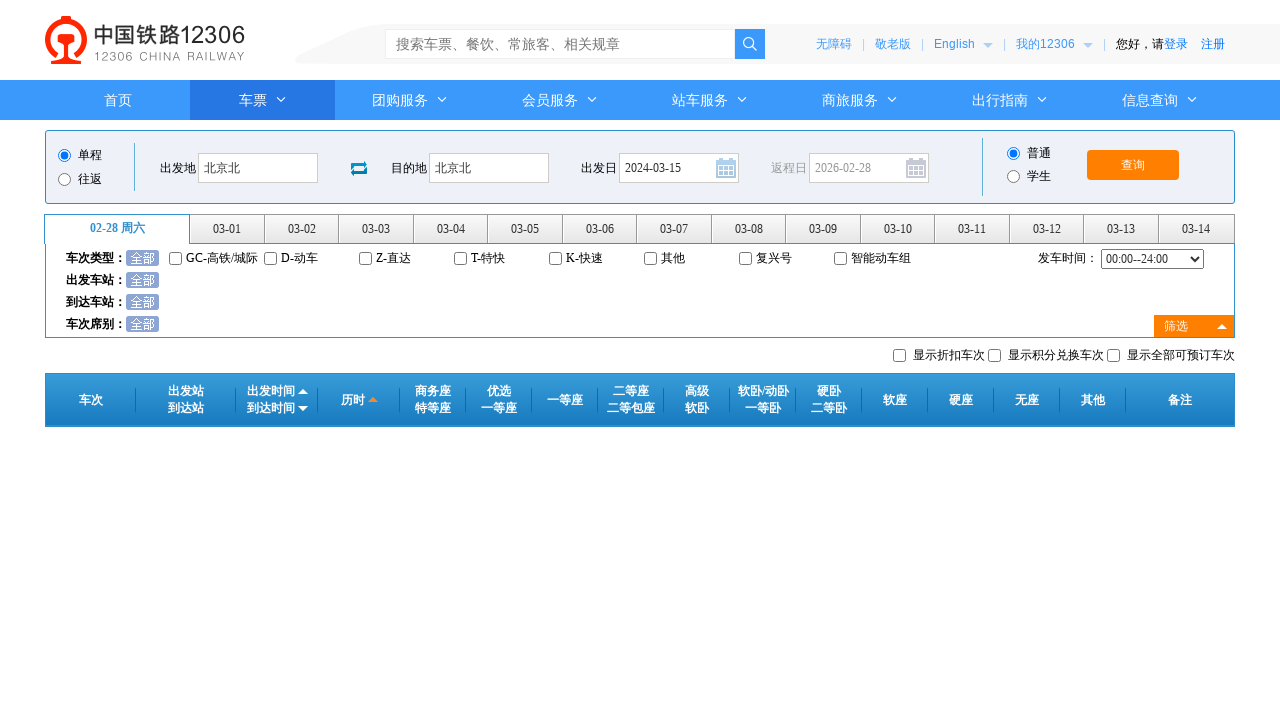

Clicked date field to confirm selection at (679, 168) on #train_date
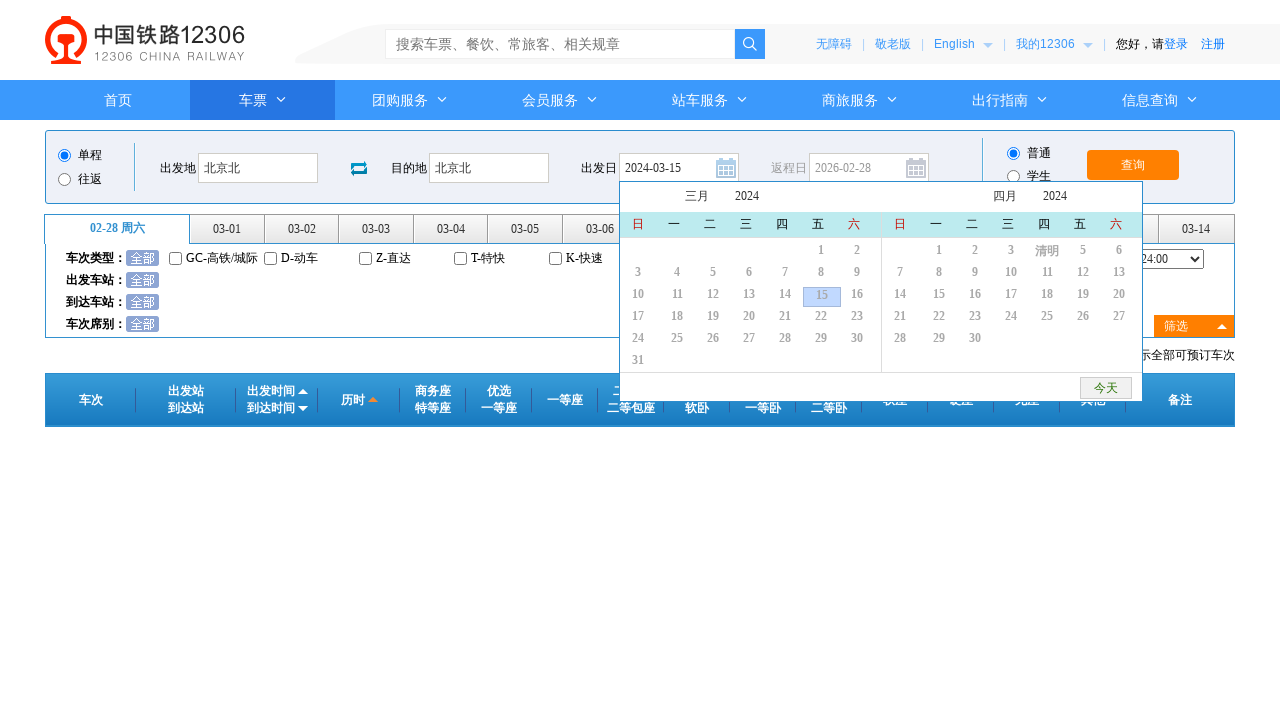

Clicked query button to search for available tickets at (1133, 165) on #query_ticket
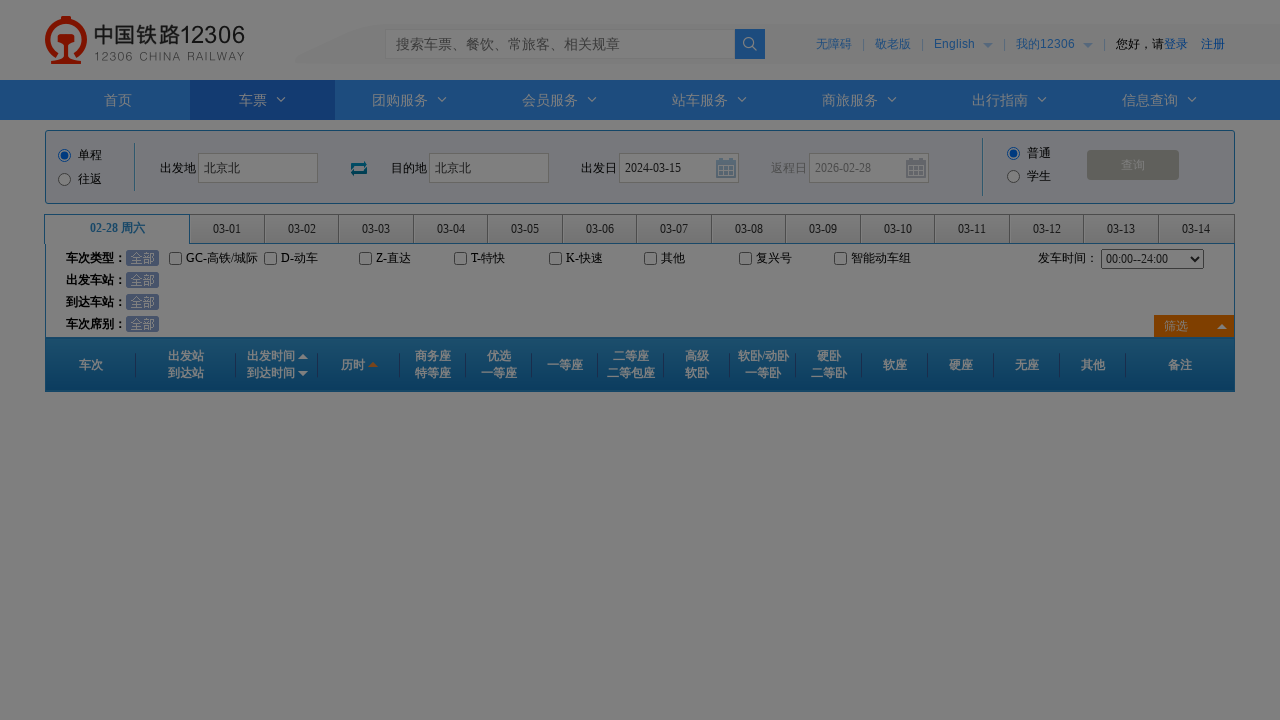

Waited 2 seconds for search results to load
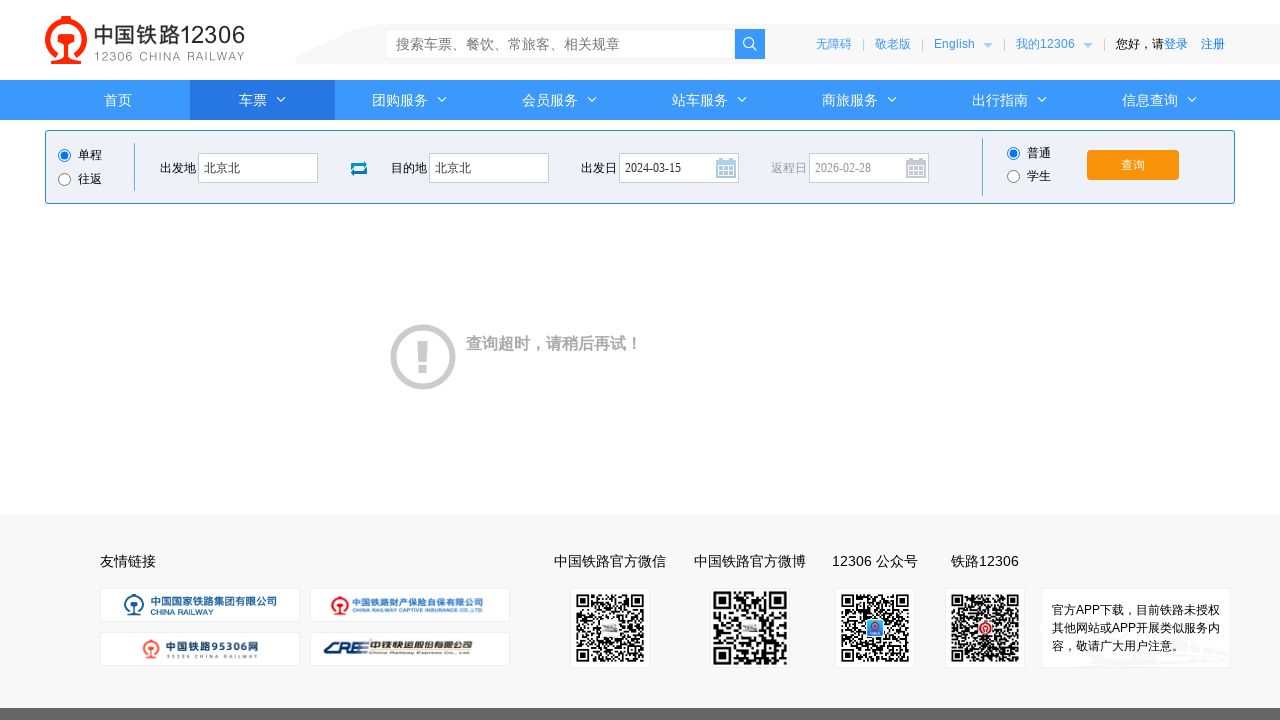

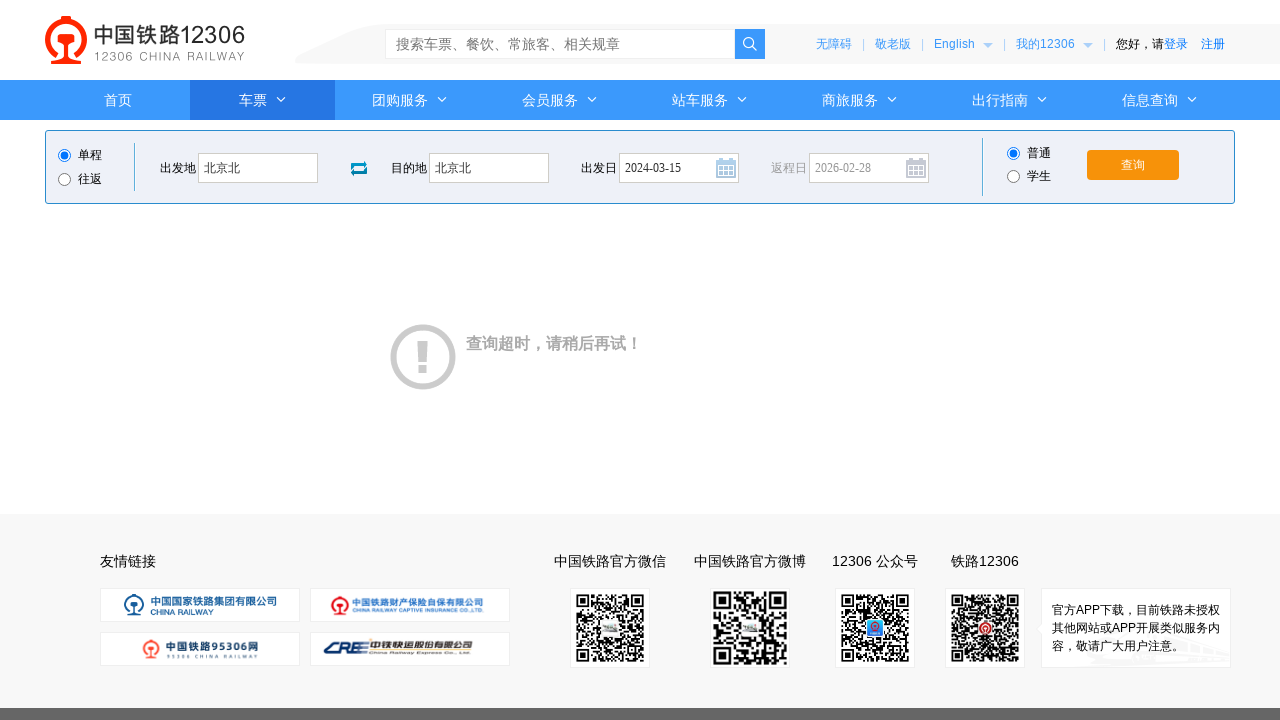